Tests drag and drop functionality by dragging an element from source to target within an iframe

Starting URL: https://jqueryui.com/droppable/

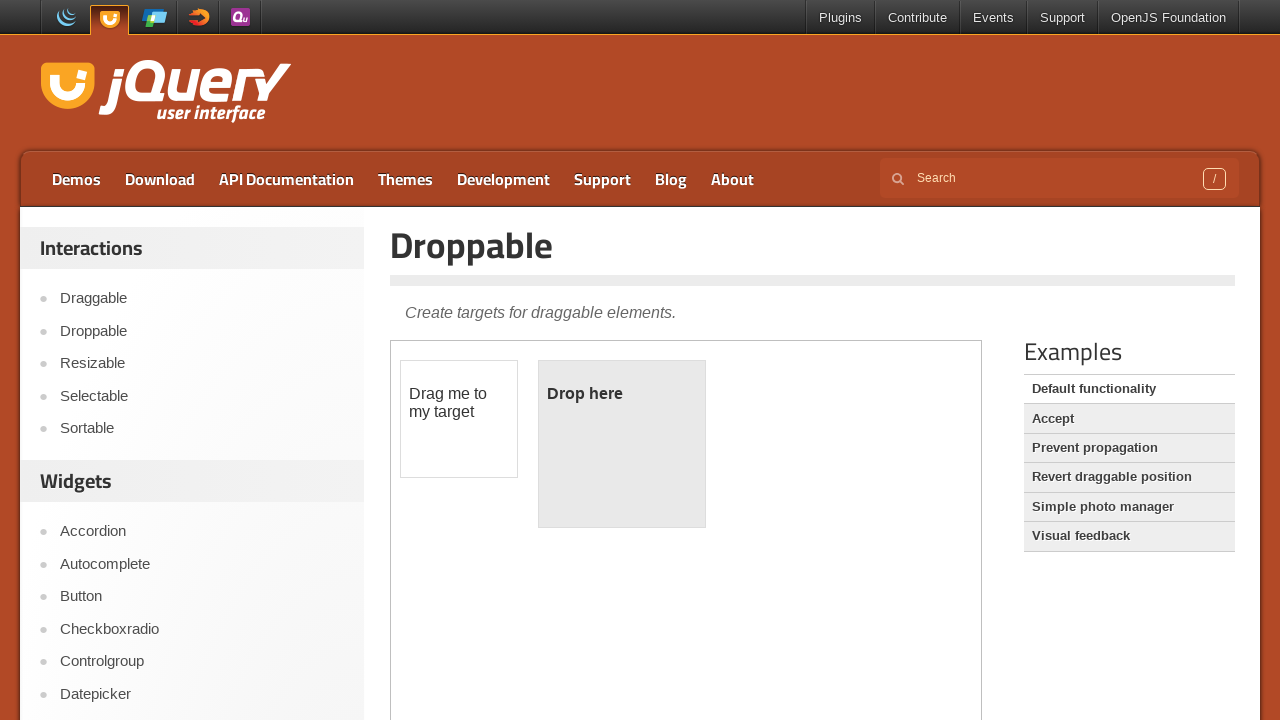

Located the demo iframe containing draggable elements
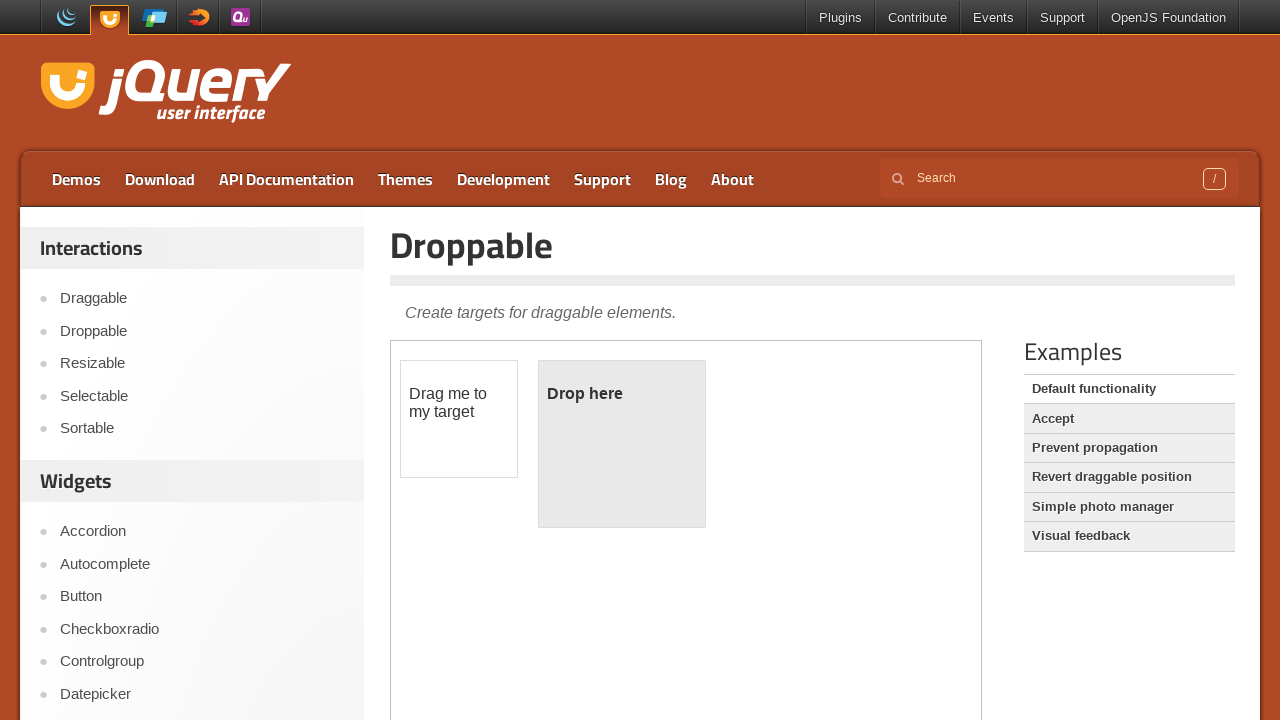

Located the draggable element with id 'draggable'
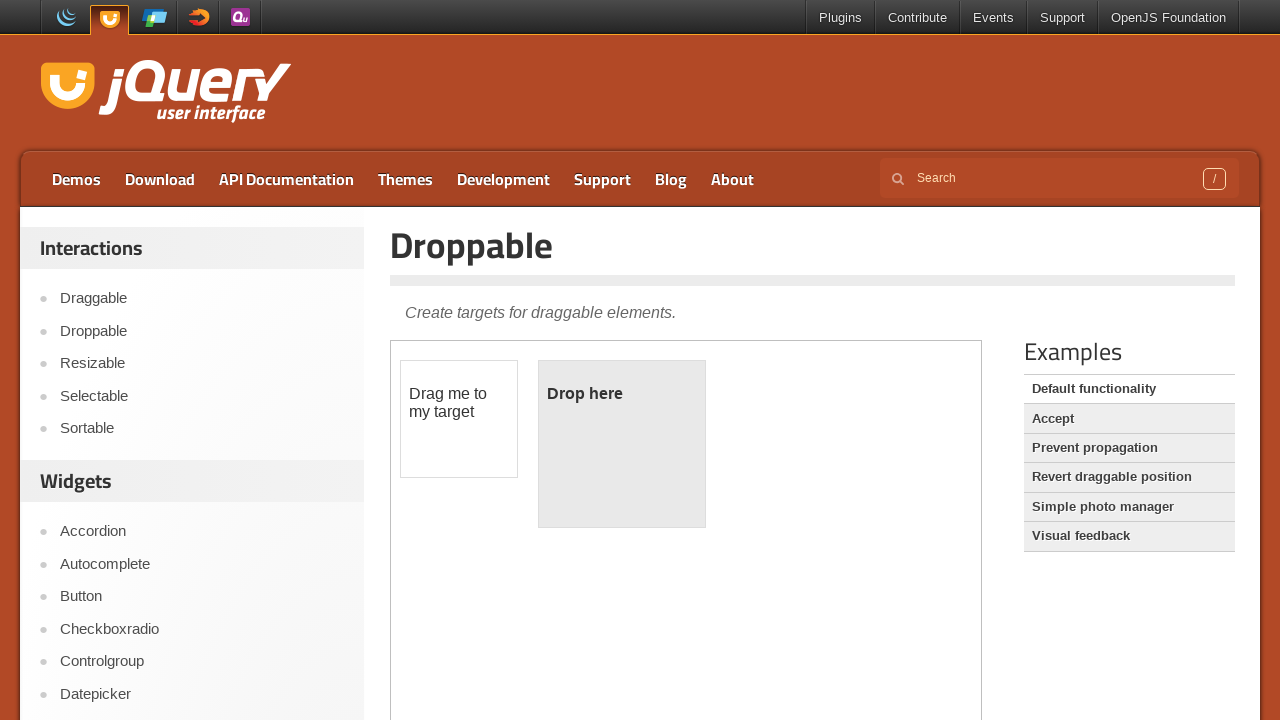

Located the droppable target element with id 'droppable'
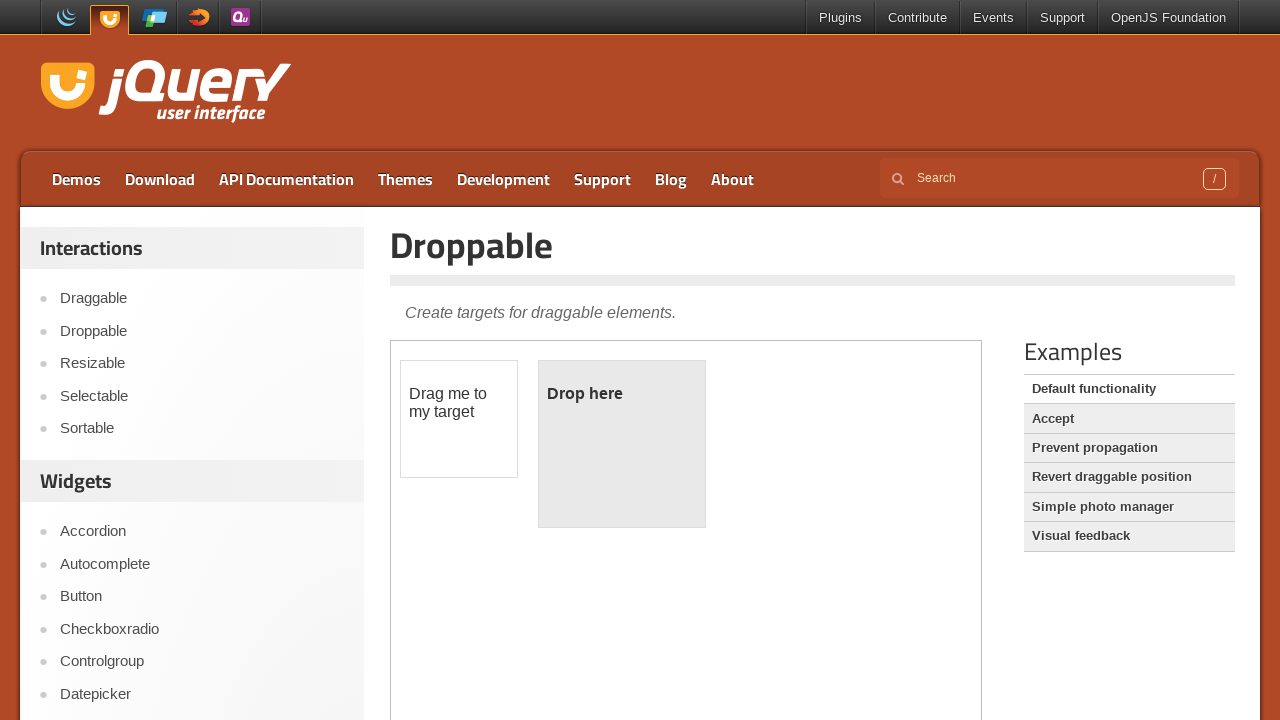

Dragged the draggable element to the droppable target at (622, 444)
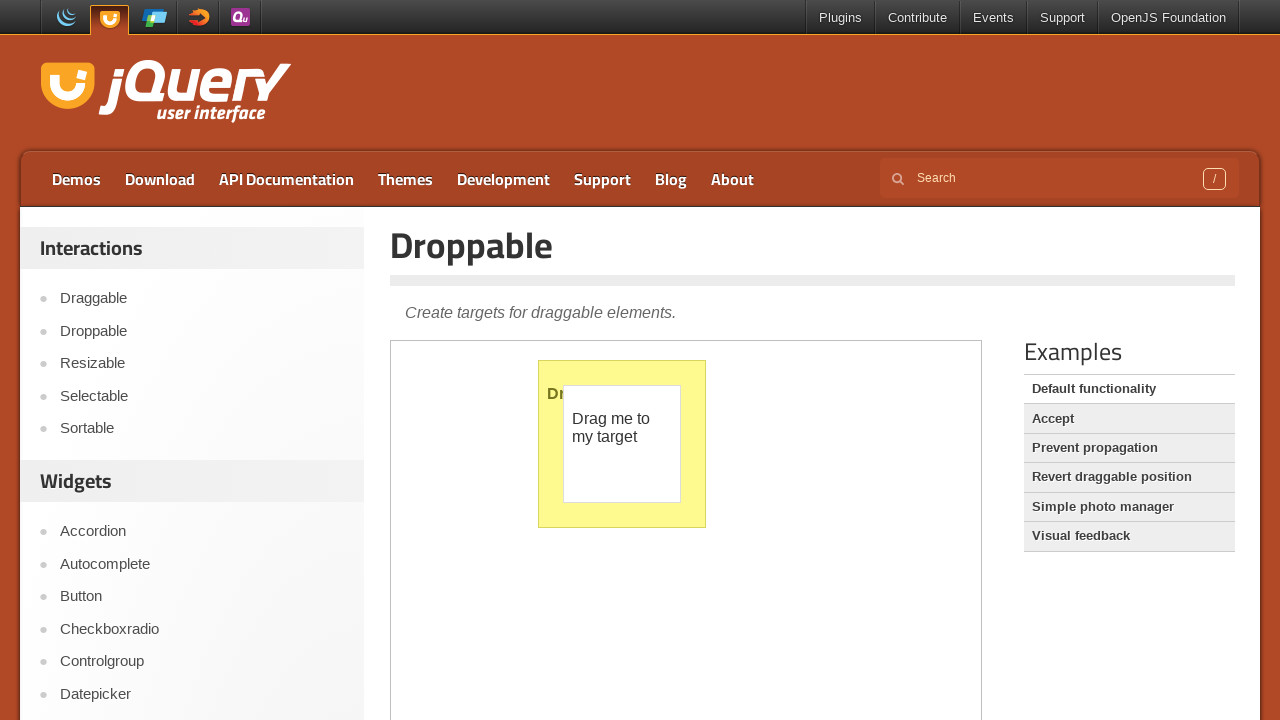

Verified that 'Dropped!' text is present in the droppable element
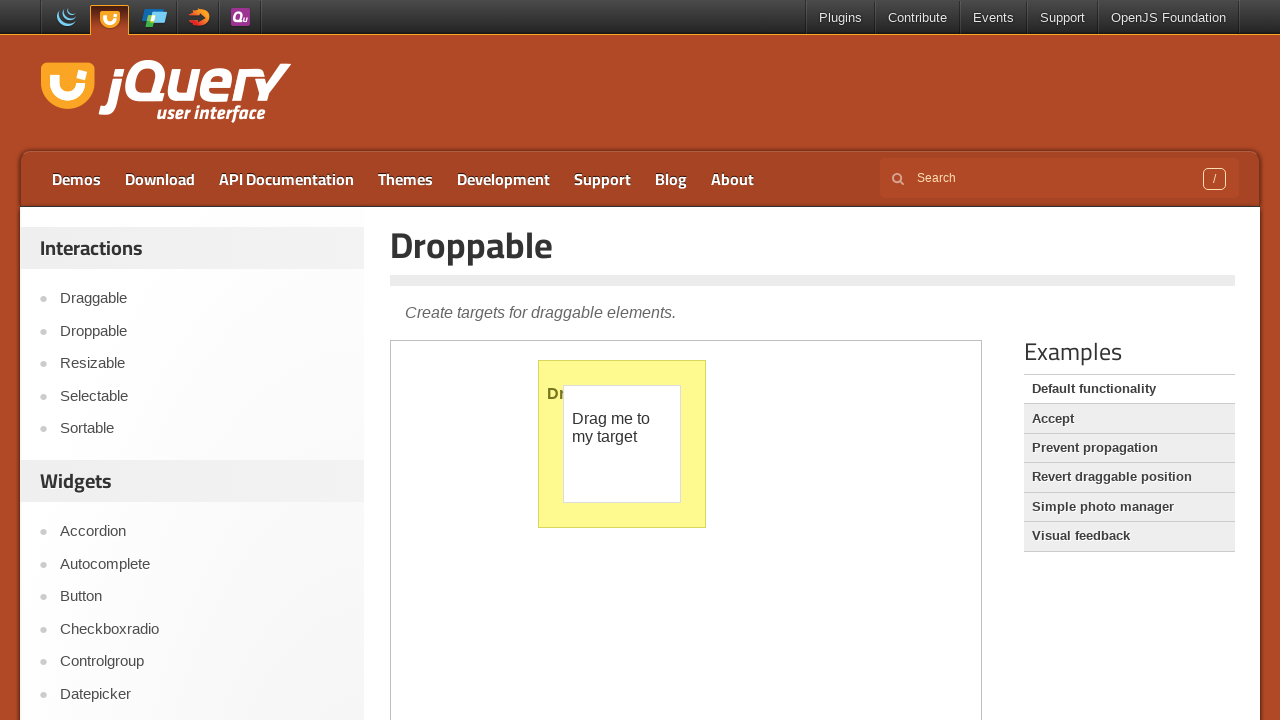

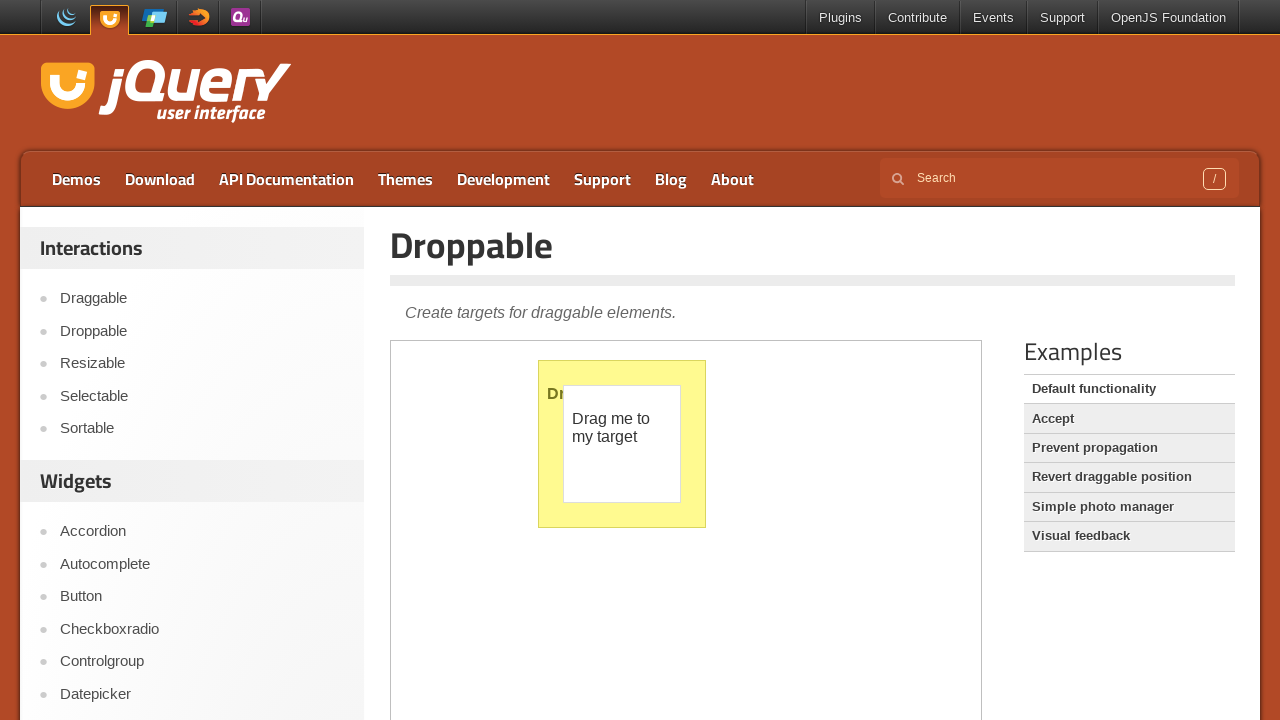